Tests dismissing a JavaScript confirm dialog by clicking a button and canceling the confirmation

Starting URL: https://automationfc.github.io/basic-form/index.html

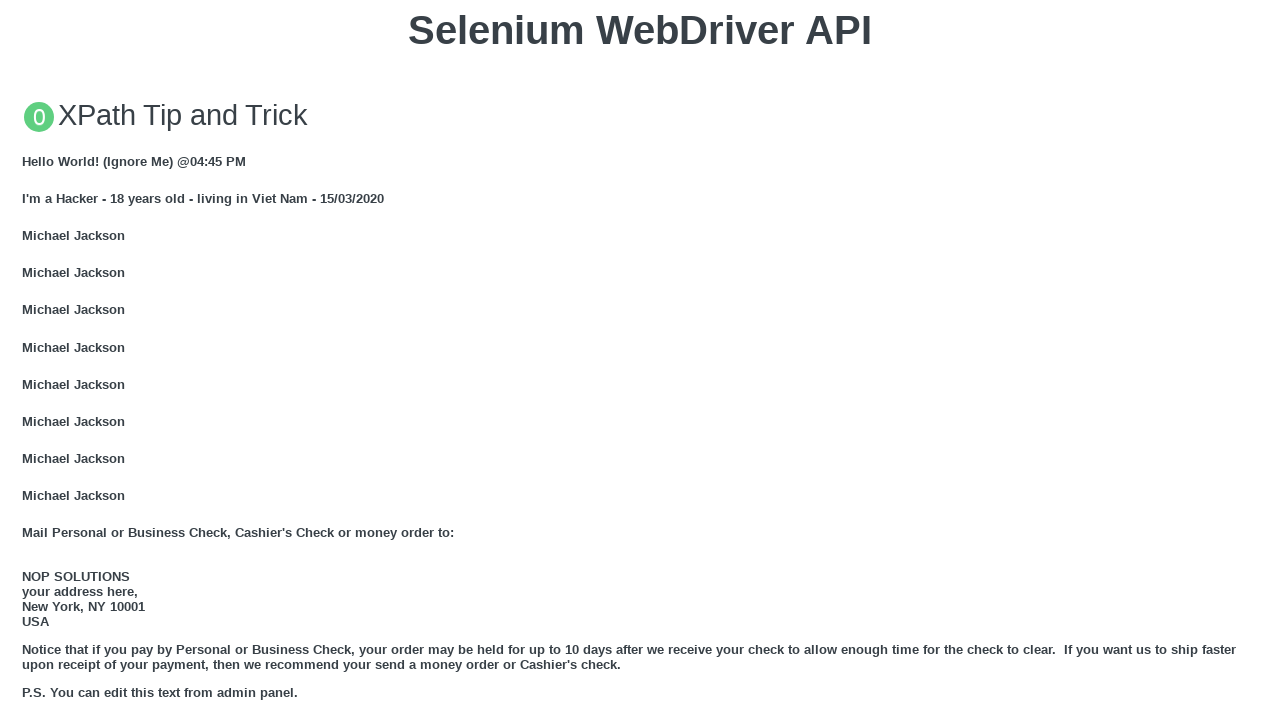

Clicked 'Click for JS Confirm' button to trigger JavaScript confirm dialog at (640, 360) on xpath=//button[text() = 'Click for JS Confirm']
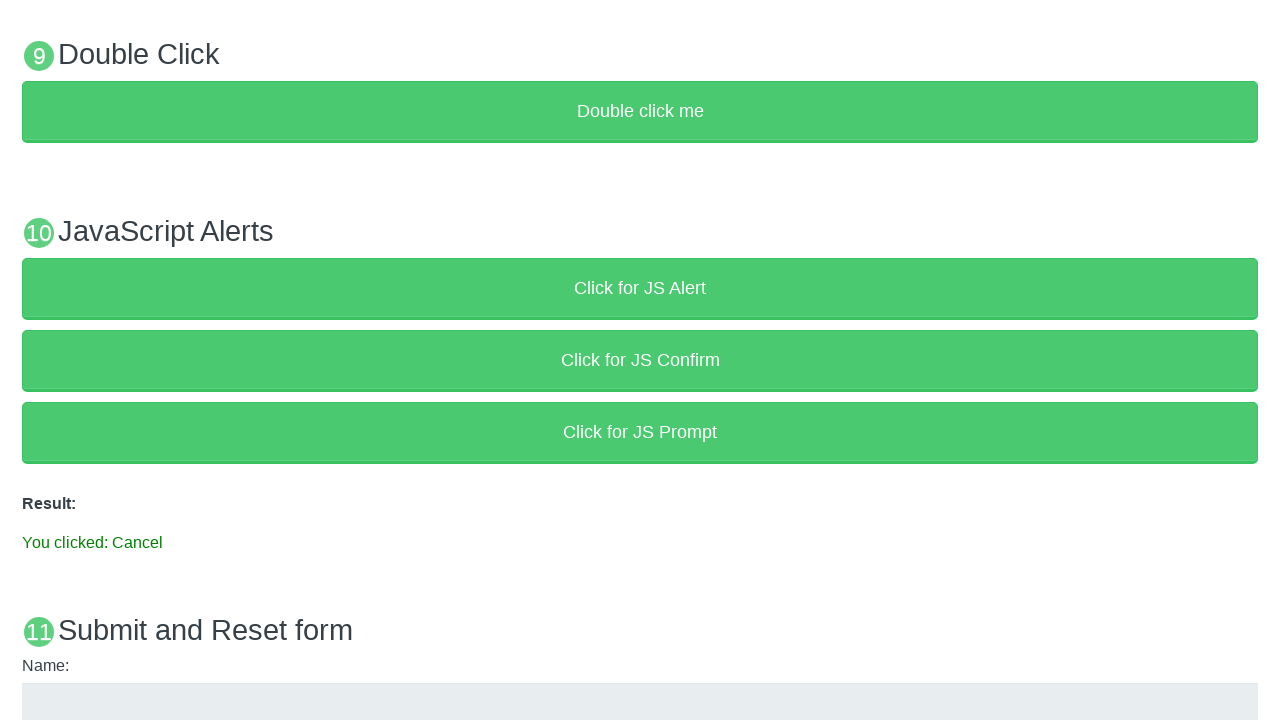

Set up dialog handler to dismiss confirm dialog with message 'I am a JS Confirm'
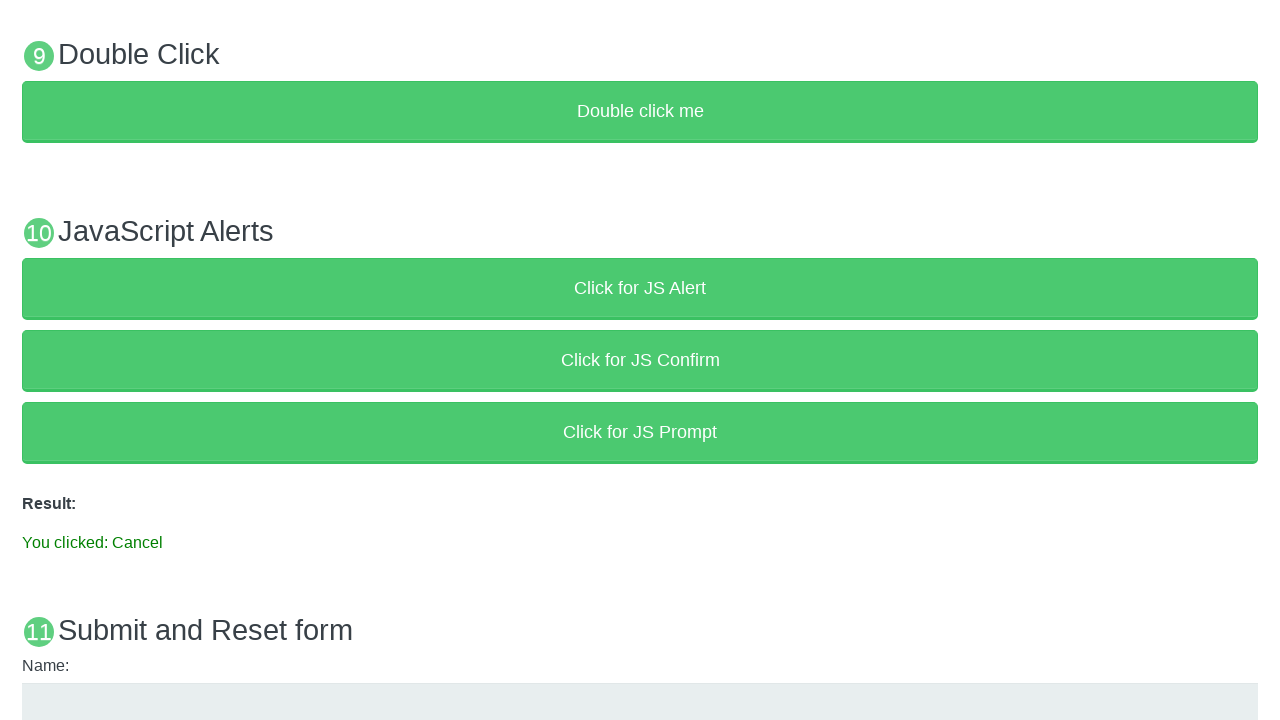

Waited 1000ms for dialog to be handled
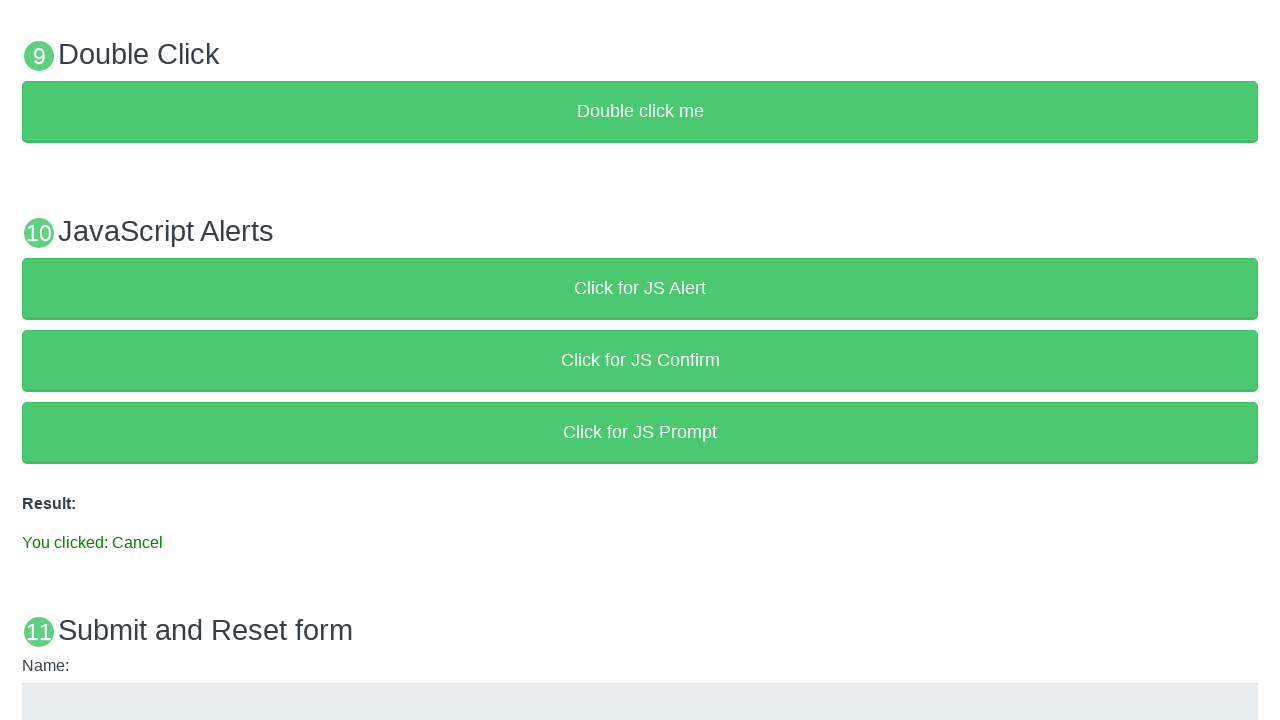

Verified result message shows 'You clicked: Cancel'
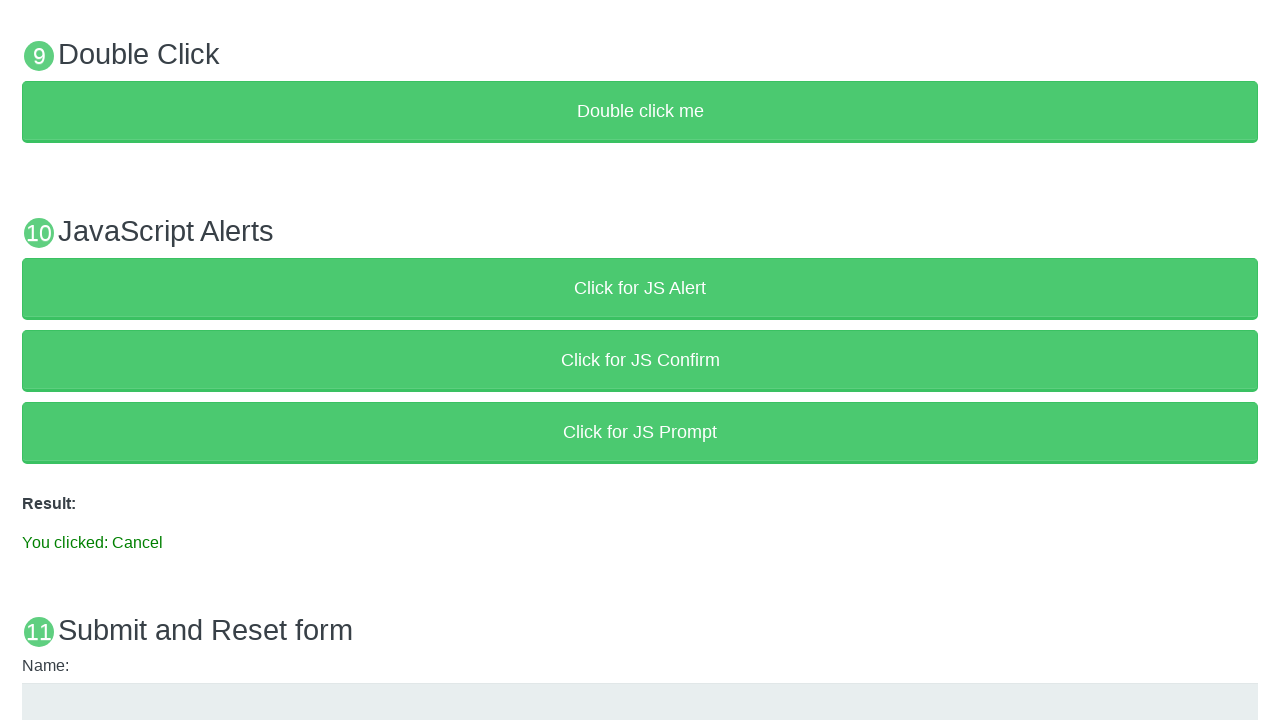

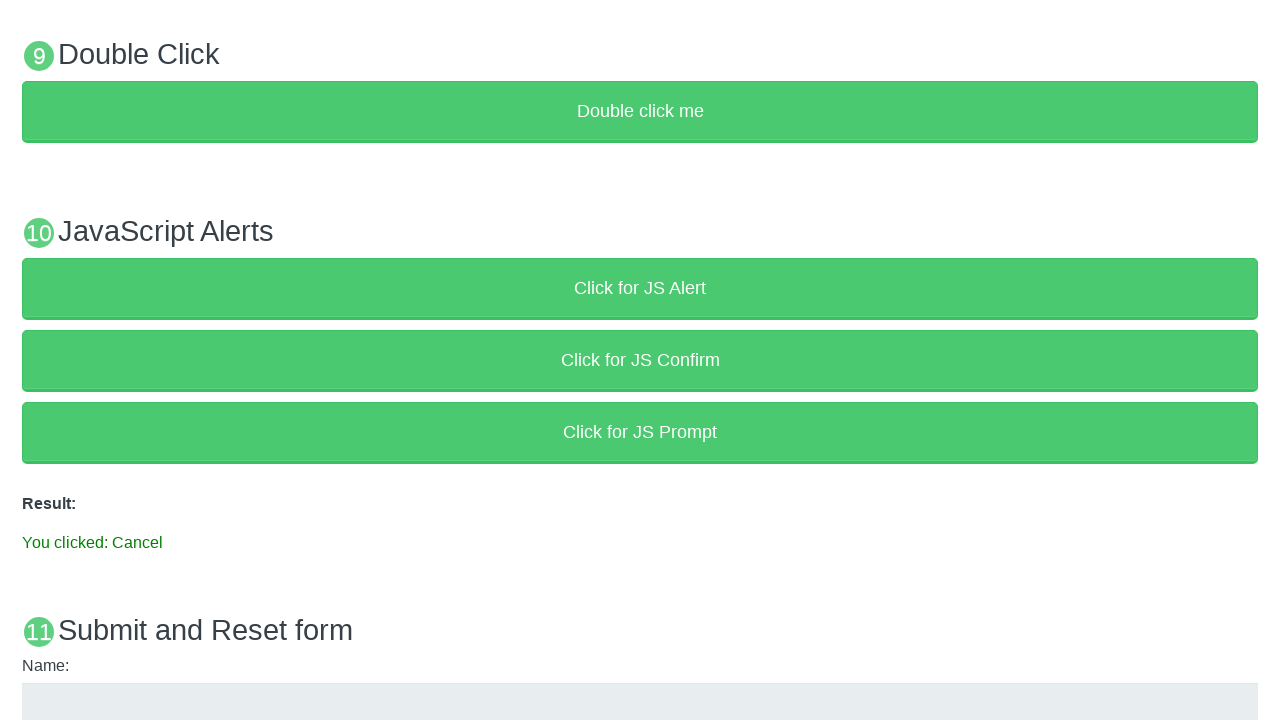